Navigates to Mars news page and waits for news content to load, verifying the page displays article listings

Starting URL: https://data-class-mars.s3.amazonaws.com/Mars/index.html

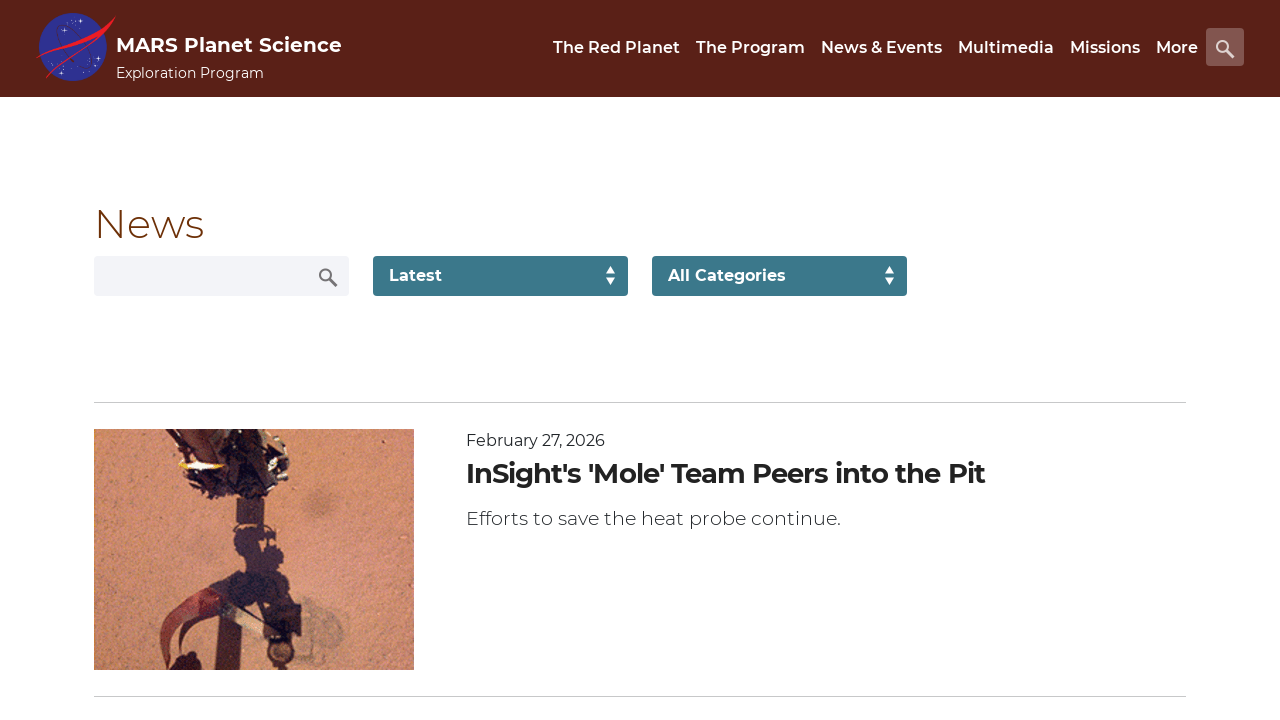

Navigated to Mars news page
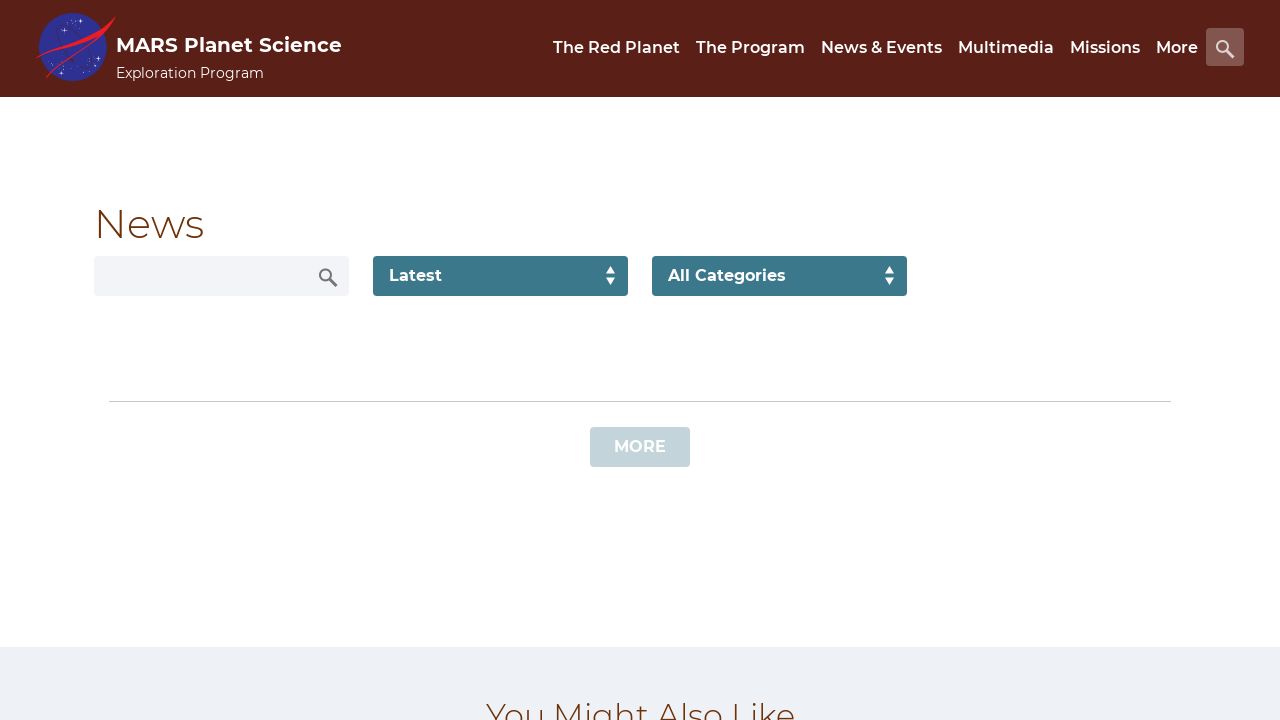

News content list loaded
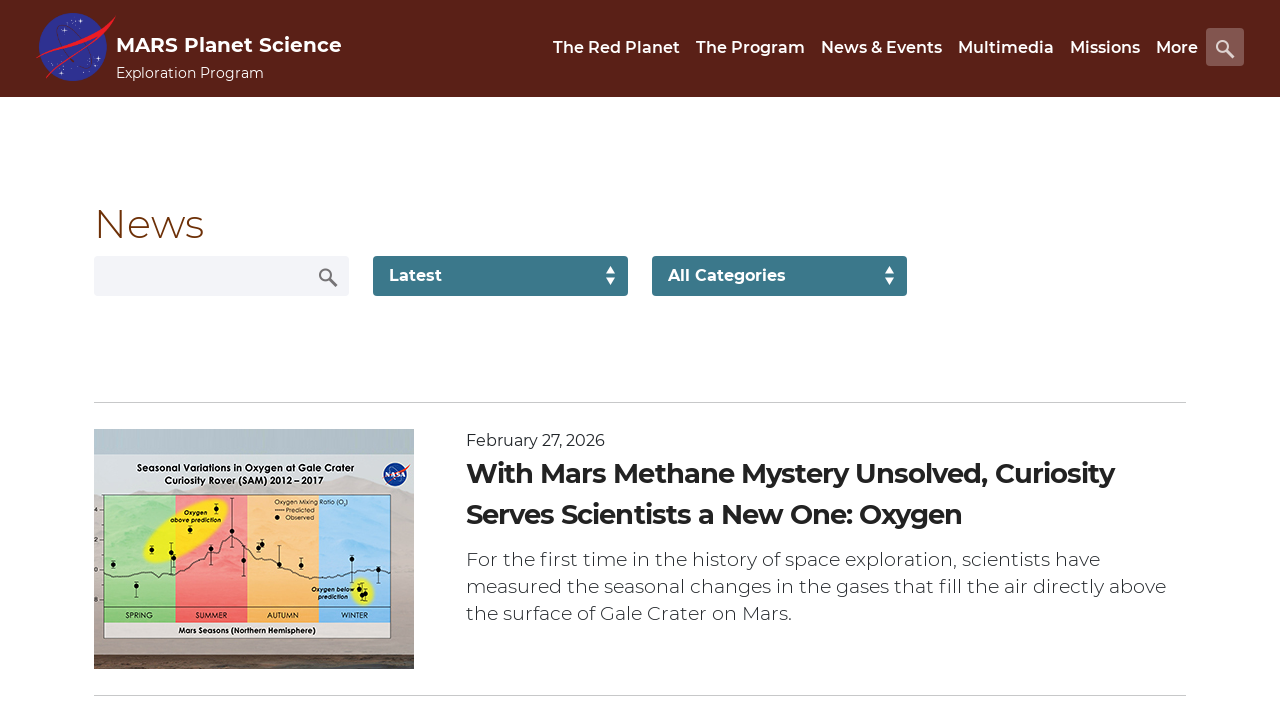

Article title elements are present
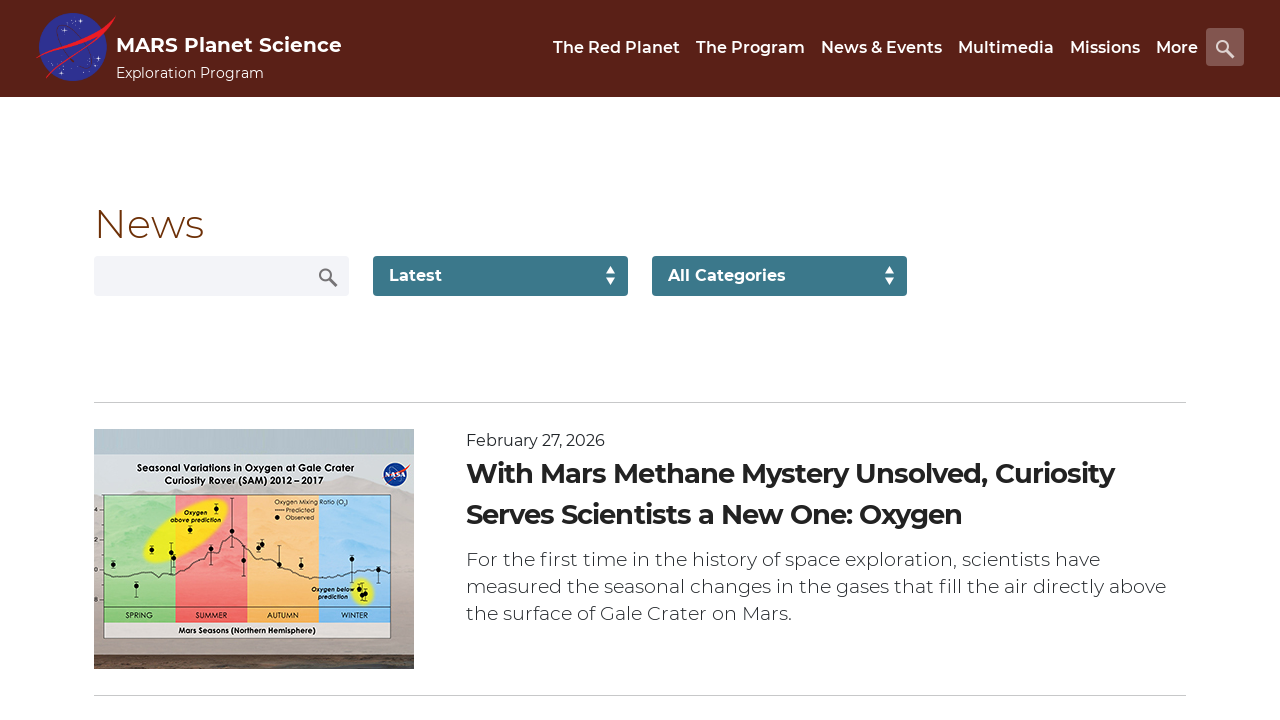

Article teaser body elements are present
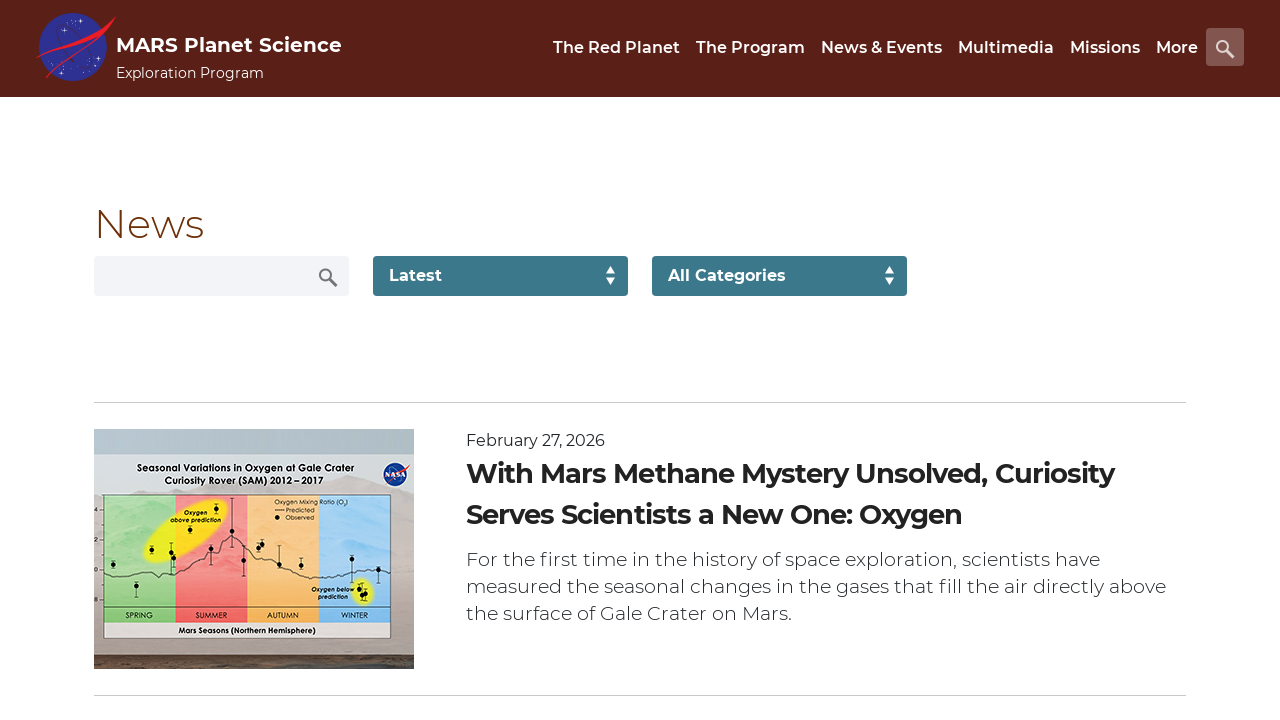

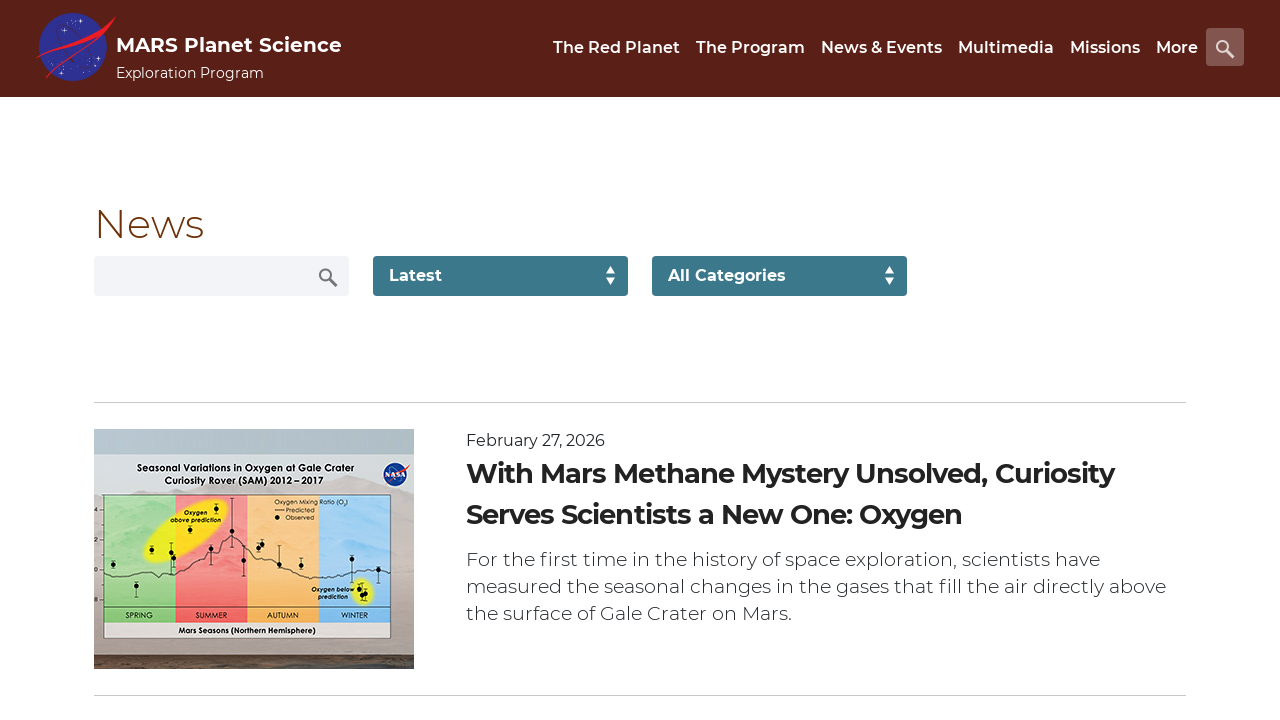